Demonstrates various WebDriver methods by navigating to a website and retrieving page information like title and URL

Starting URL: https://vctcpune.com/

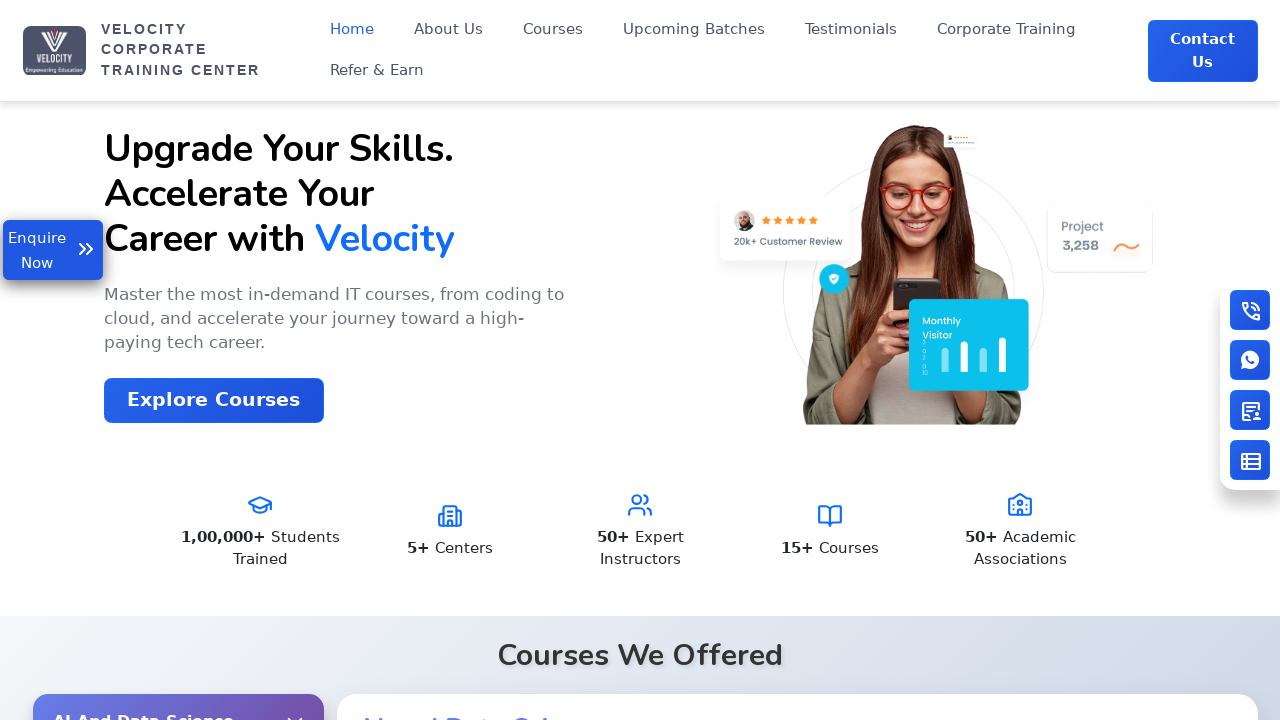

Retrieved page title
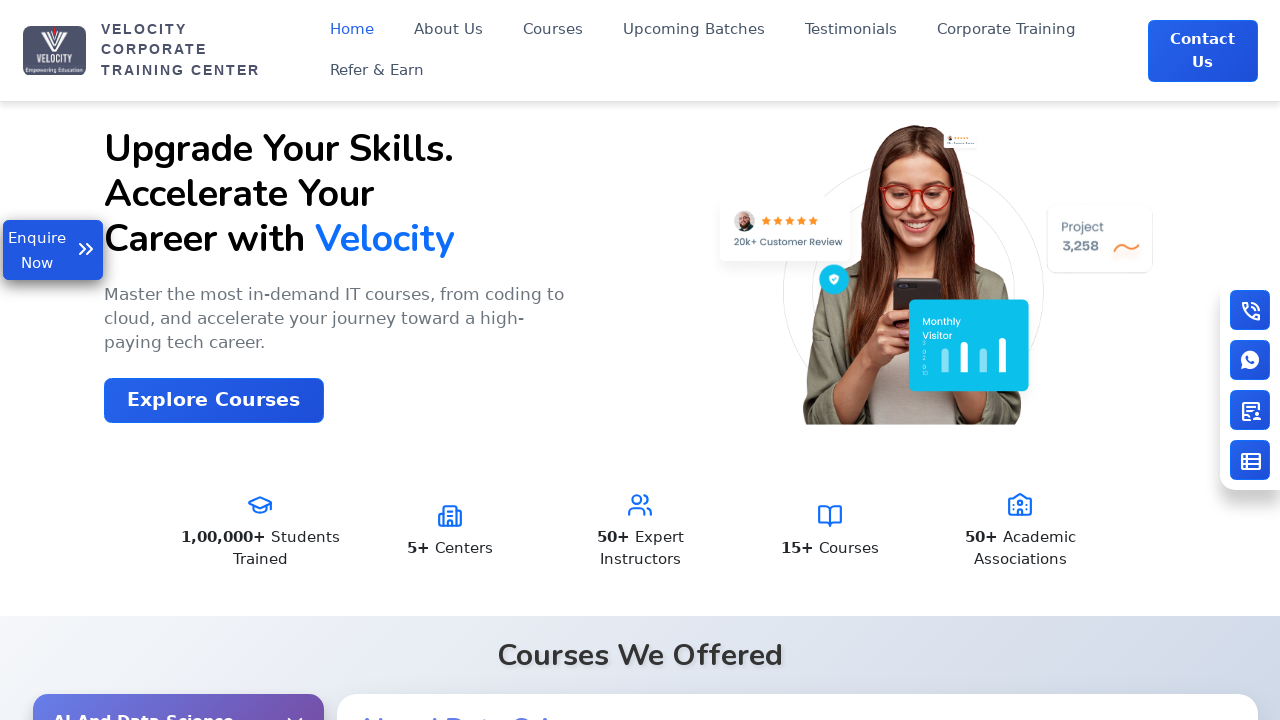

Printed page title: Velocity | India's No.1 Top IT Training Institute
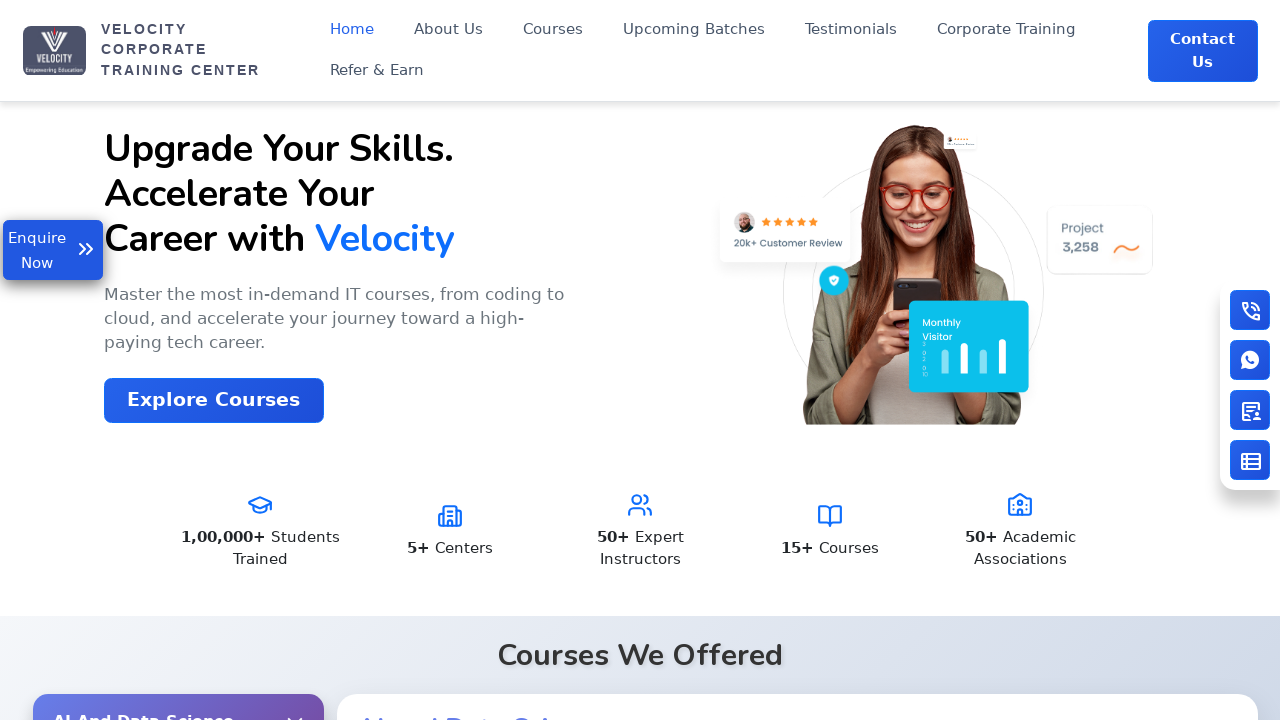

Retrieved current page URL
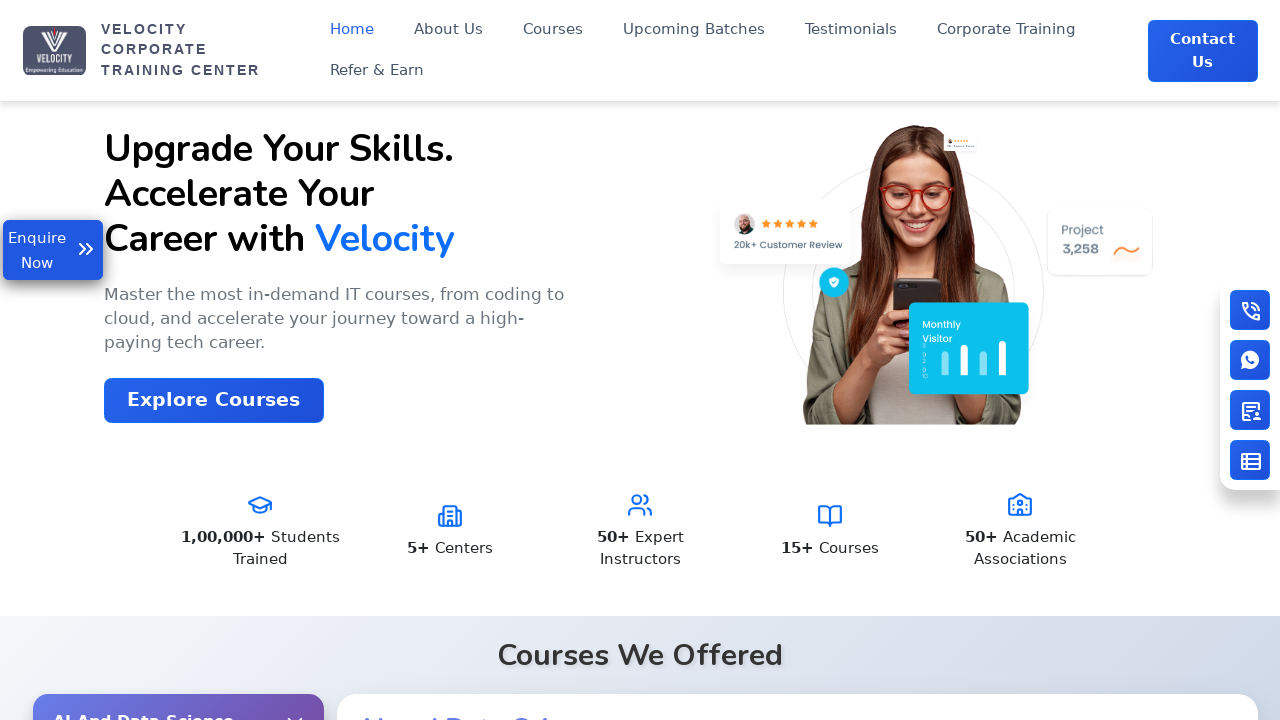

Printed page URL: https://www.vctcpune.com/
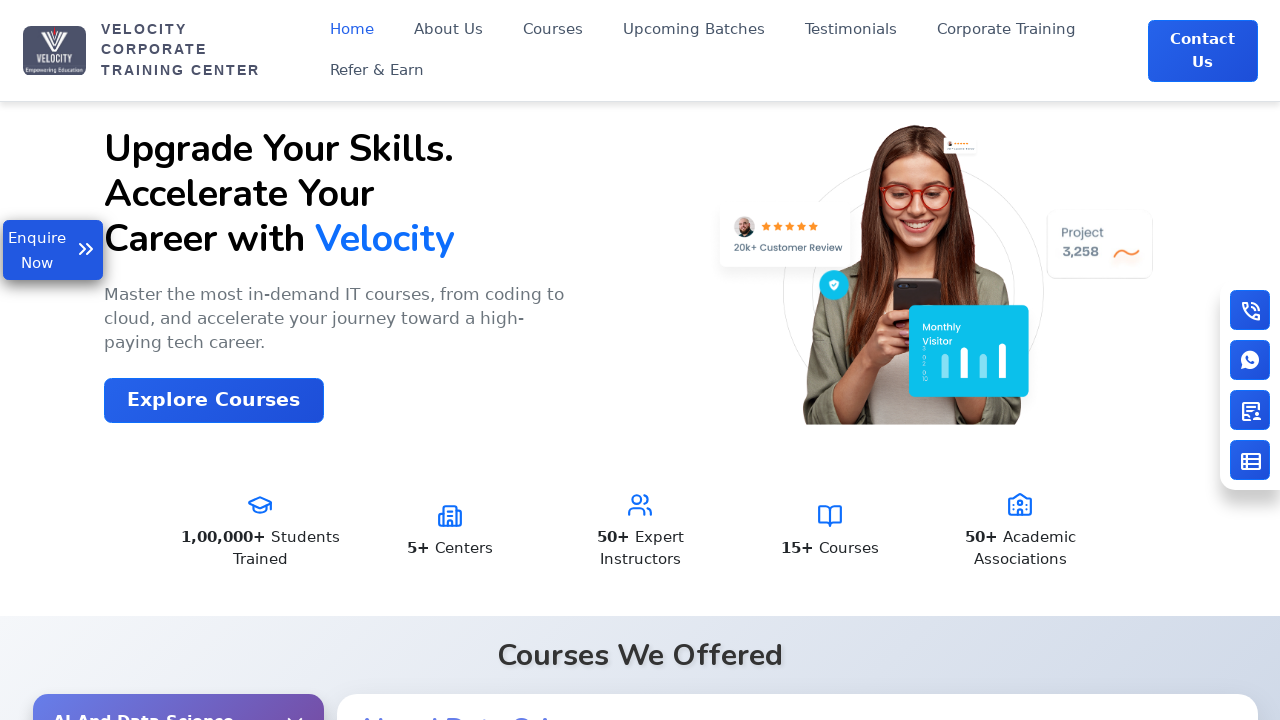

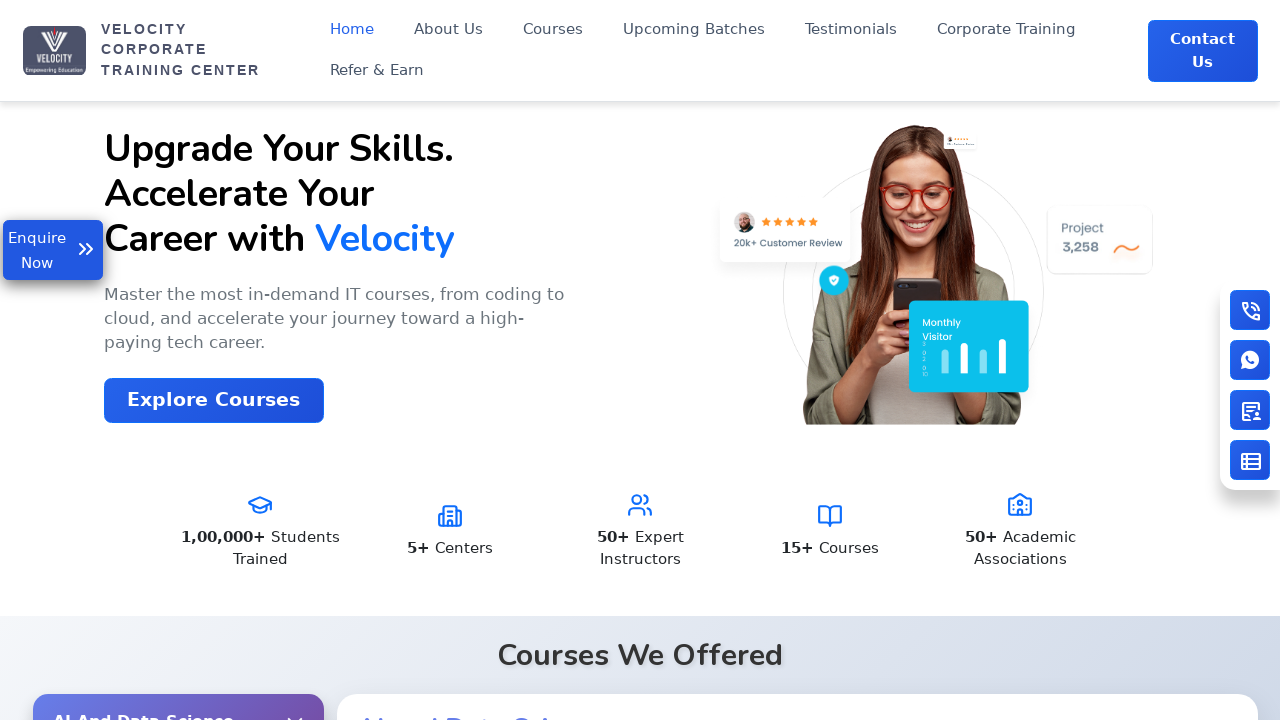